Tests that the name field accepts numeric input by entering numbers

Starting URL: https://carros-crud.vercel.app/

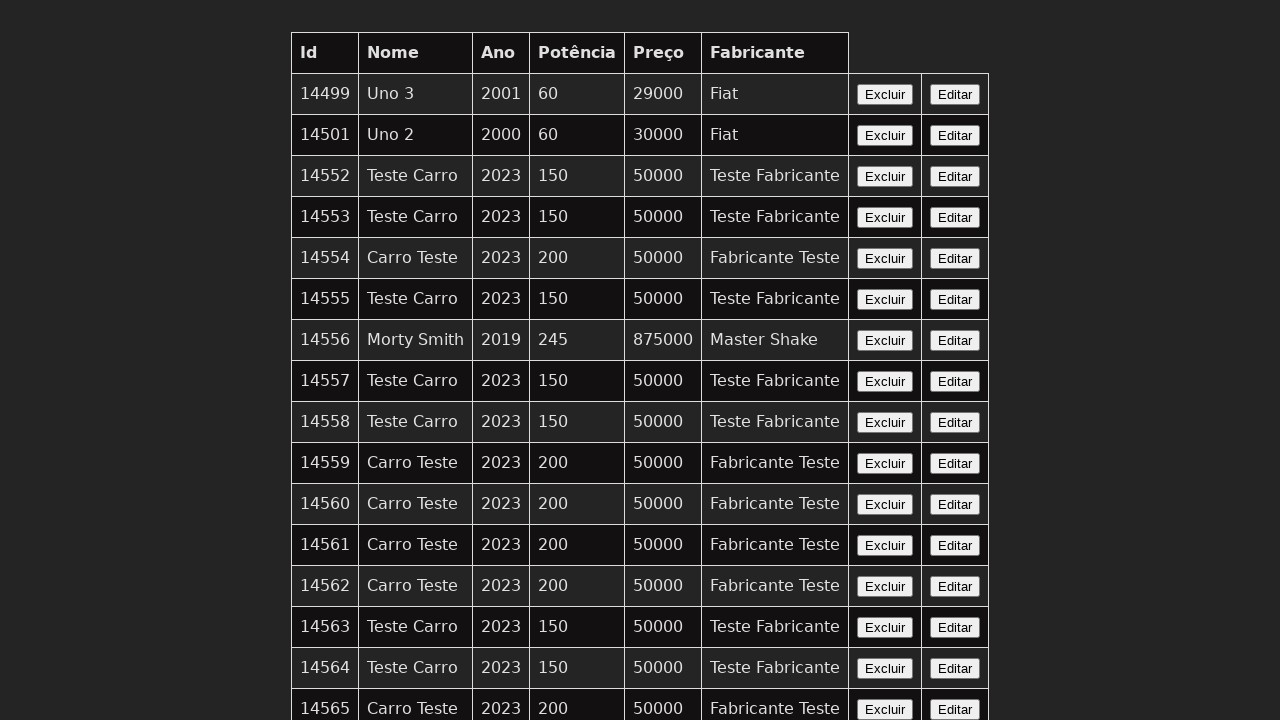

Navigated to carros-crud application
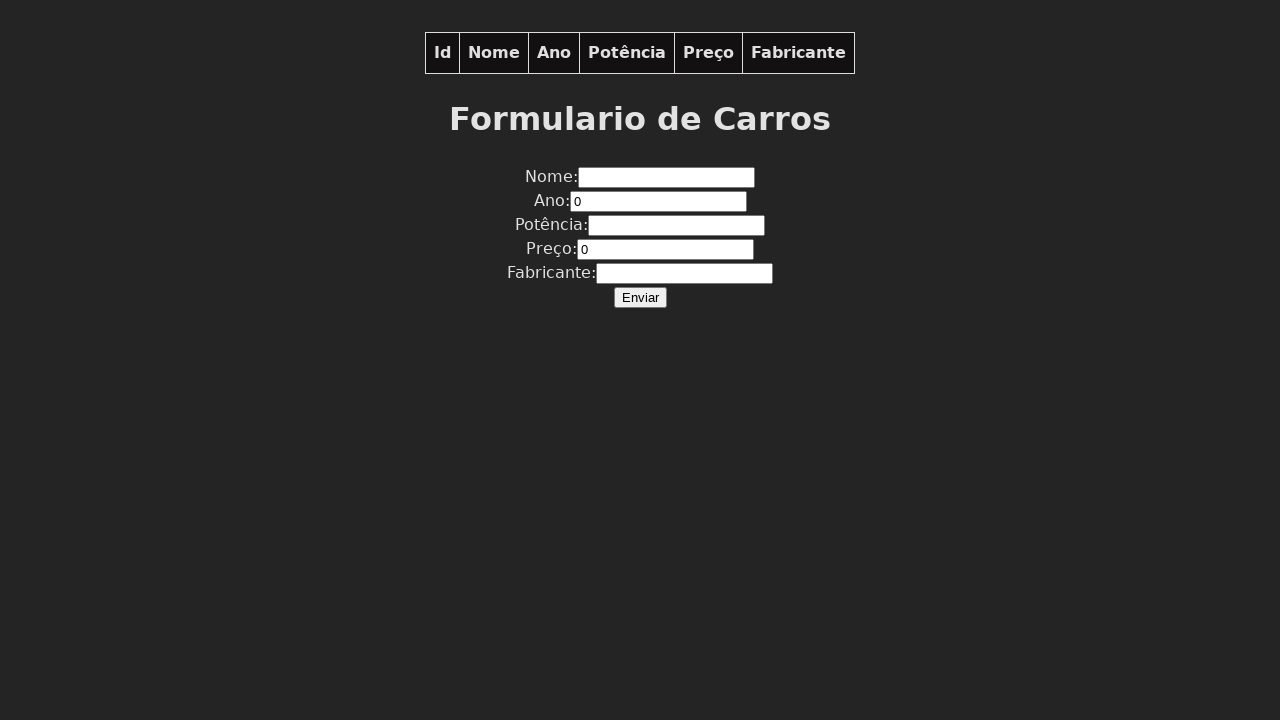

Filled nome field with numeric input '123' to test string validation on input[name='nome']
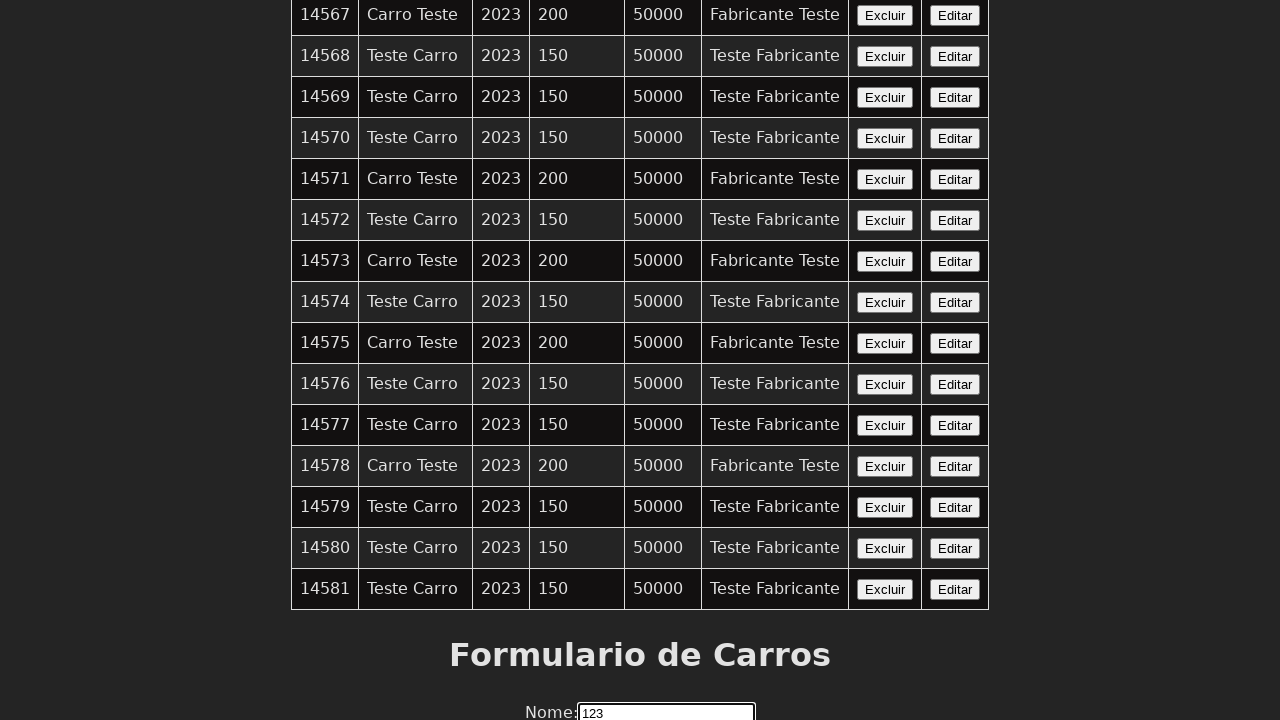

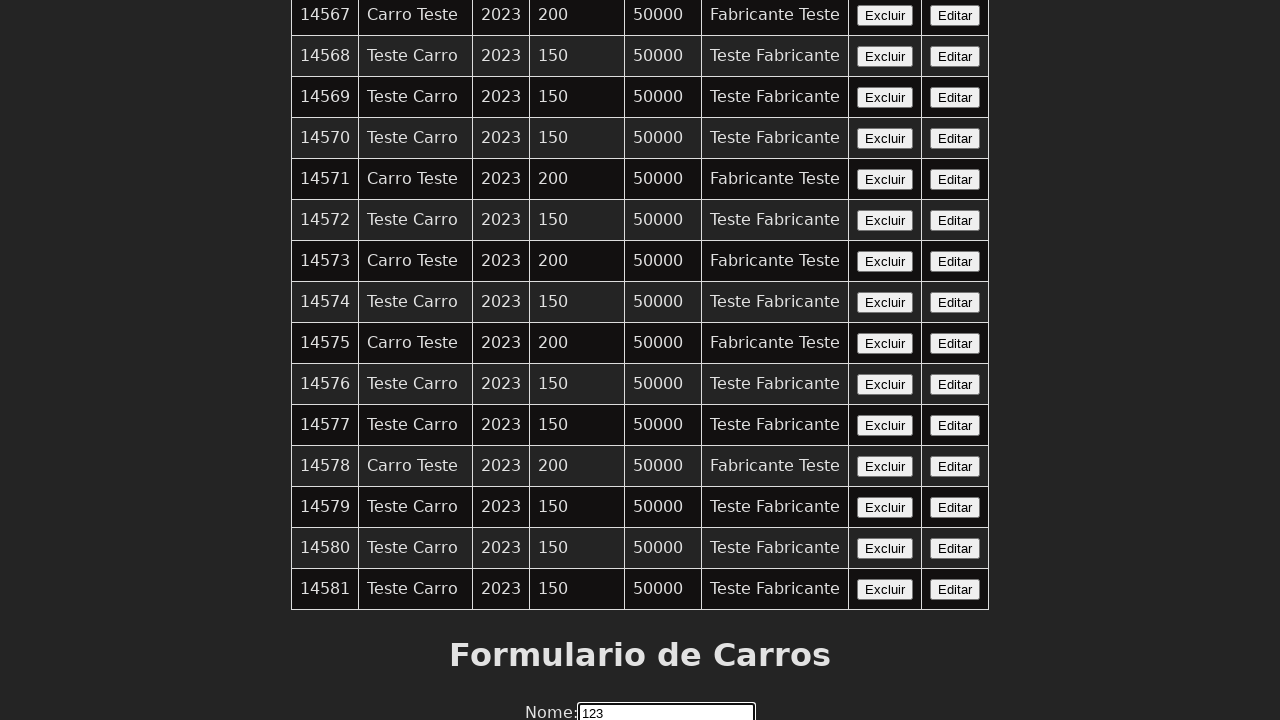